Tests AJAX functionality by clicking a button and asserting the loaded text with extended assertion timeout

Starting URL: http://uitestingplayground.com/ajax

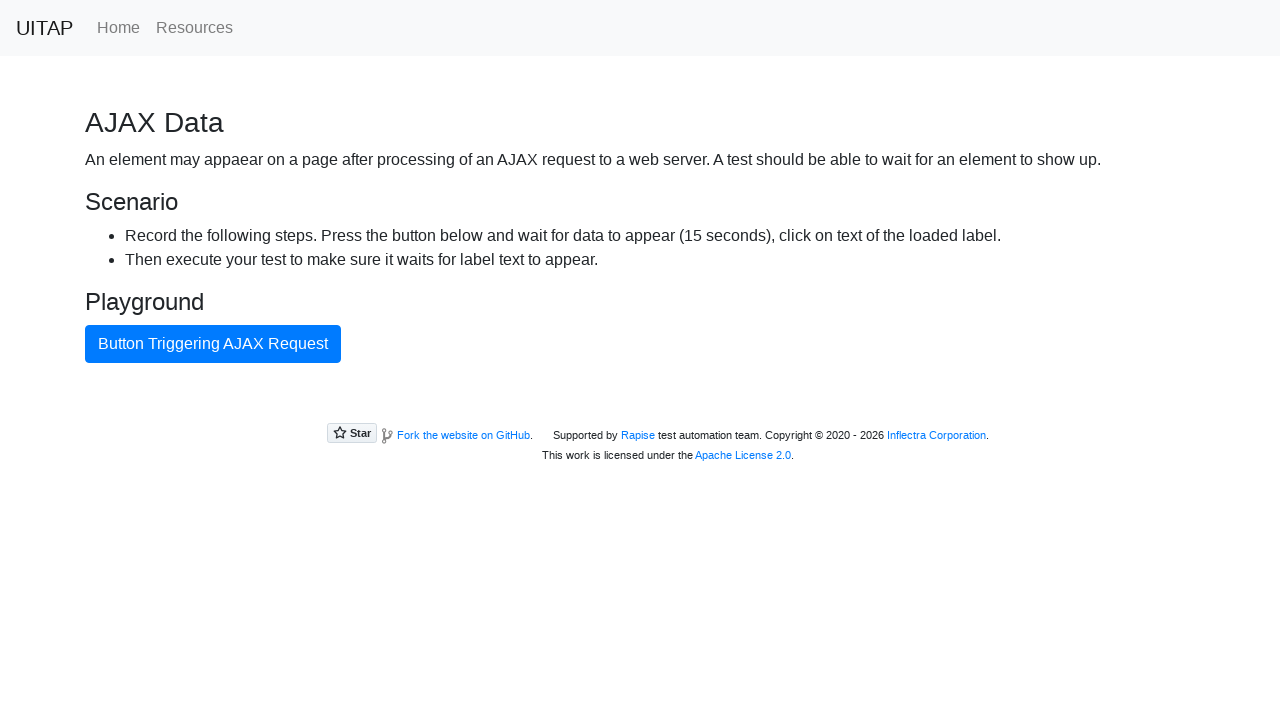

Clicked AJAX button to trigger data loading at (213, 344) on #ajaxButton
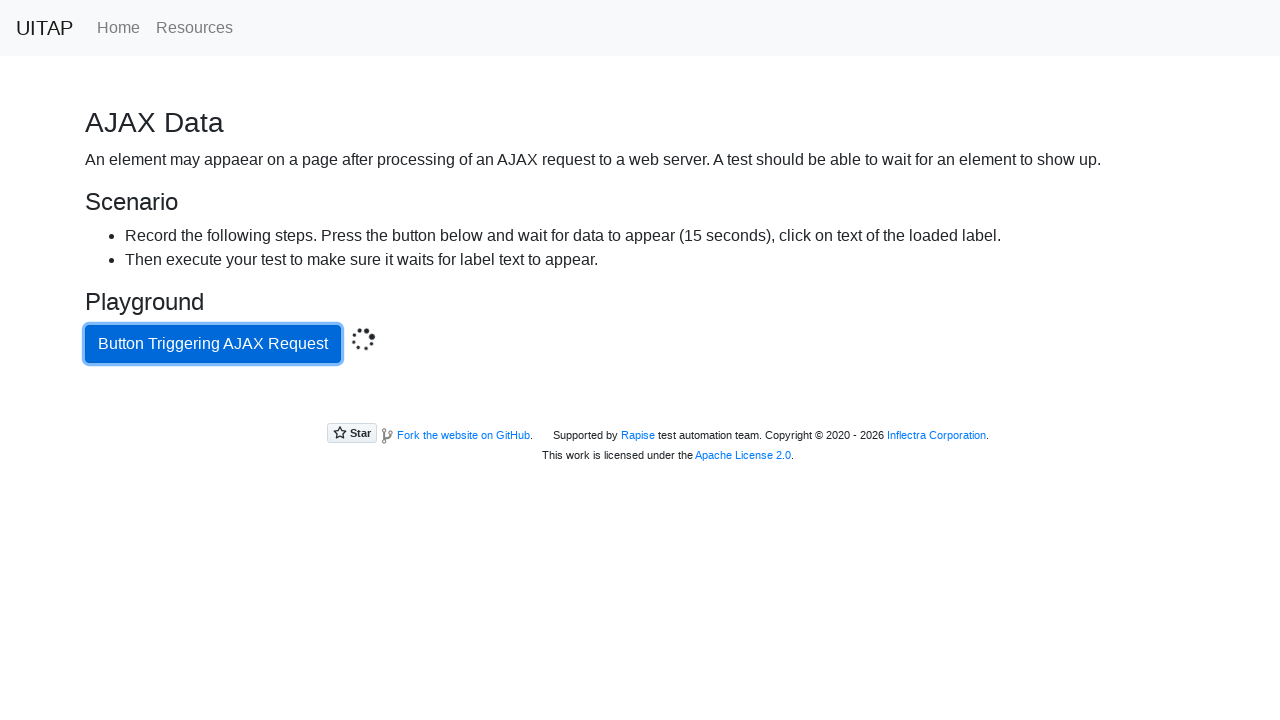

Verified success message 'Data loaded with AJAX get request.' appeared with extended 20s timeout
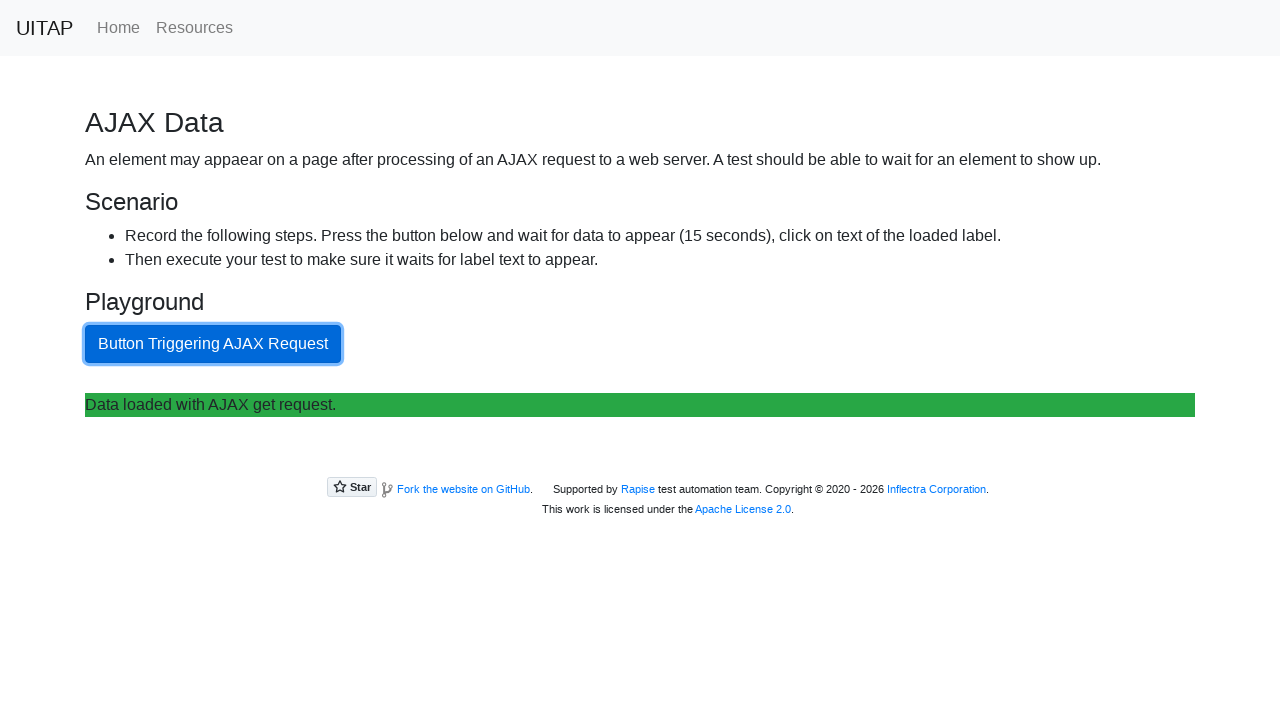

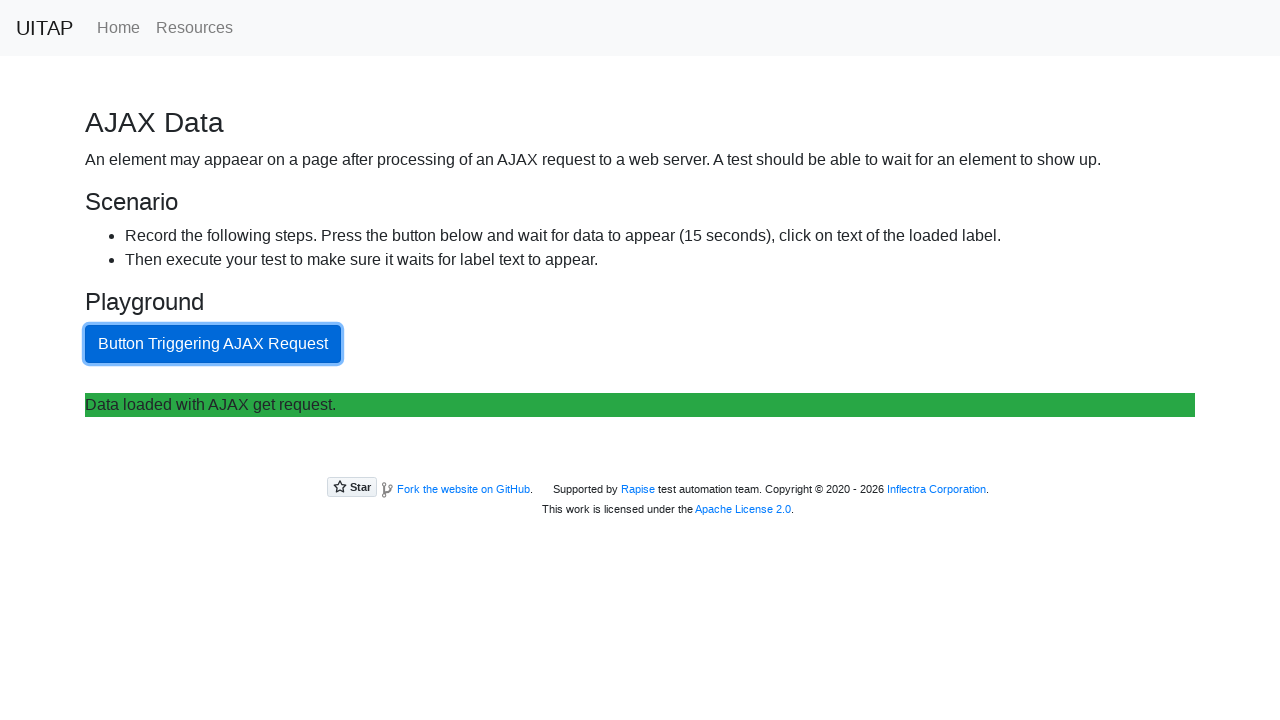